Tests JavaScript alert handling by clicking a button that triggers an alert and then accepting/dismissing the alert dialog

Starting URL: https://echoecho.com/javascript4.htm

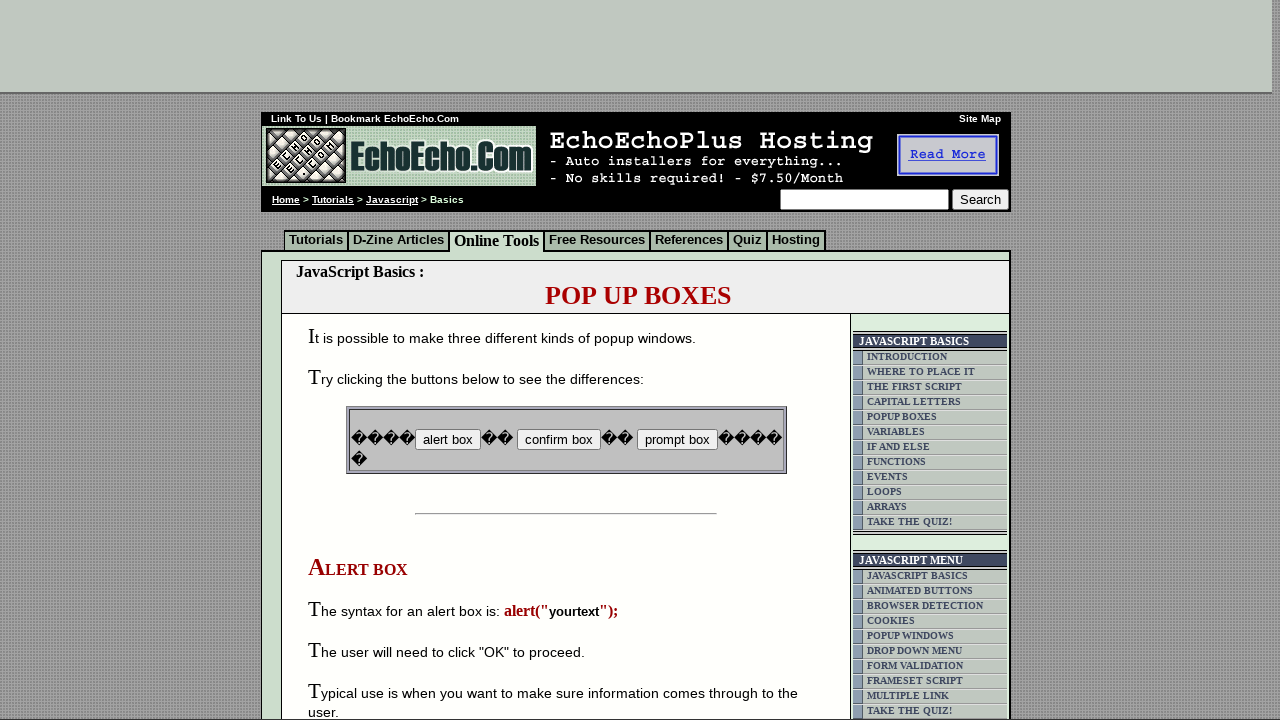

Clicked button that triggers JavaScript alert at (558, 440) on input[name='B2']
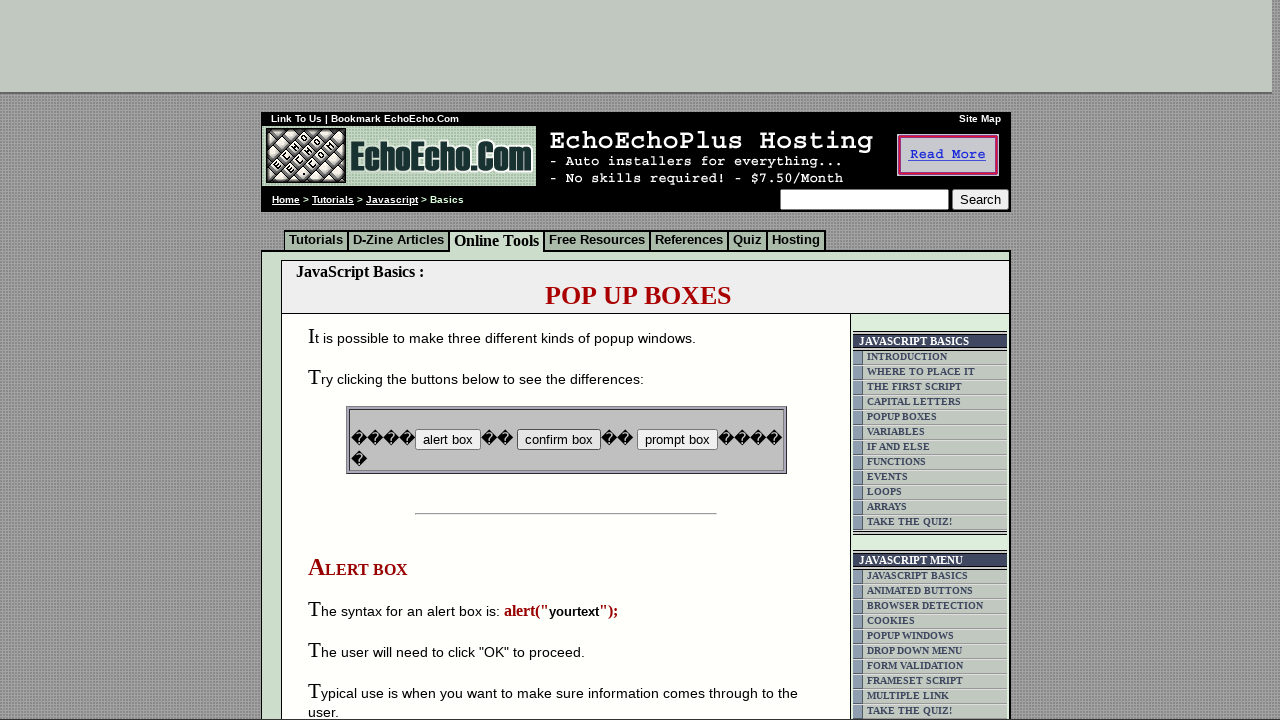

Set up dialog handler to accept alerts
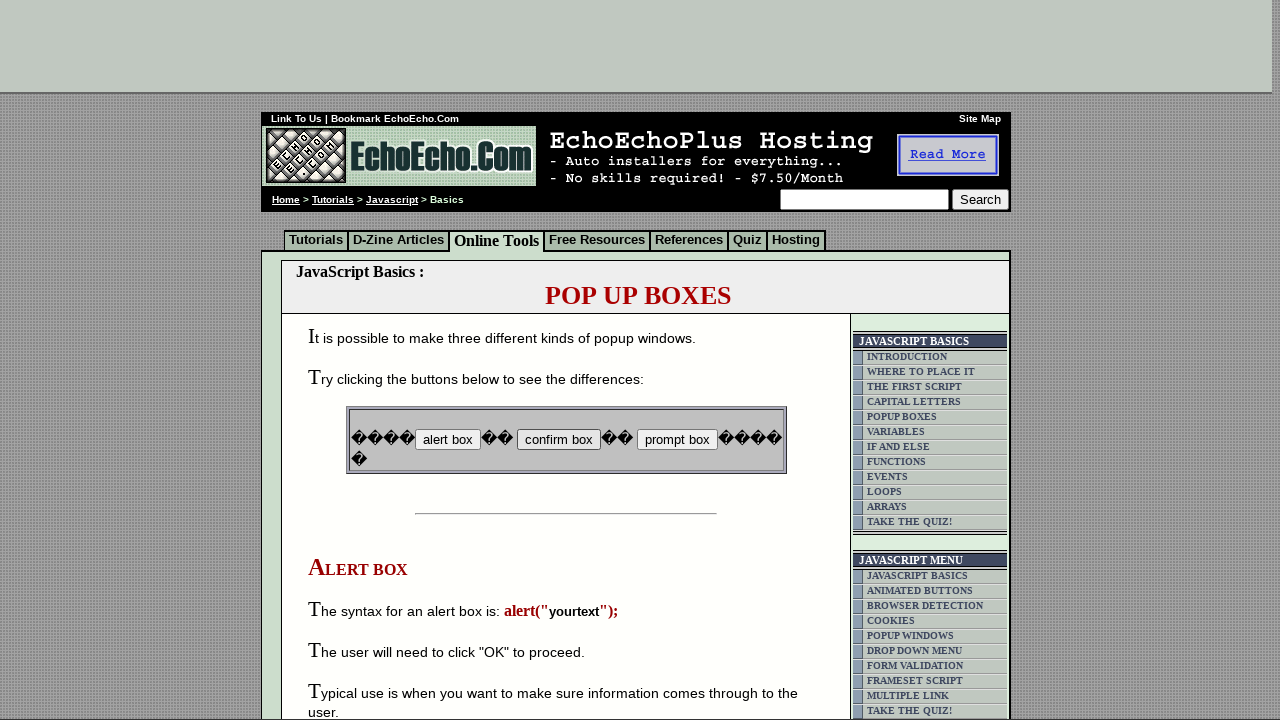

Clicked button again to trigger alert, which was automatically accepted at (558, 440) on input[name='B2']
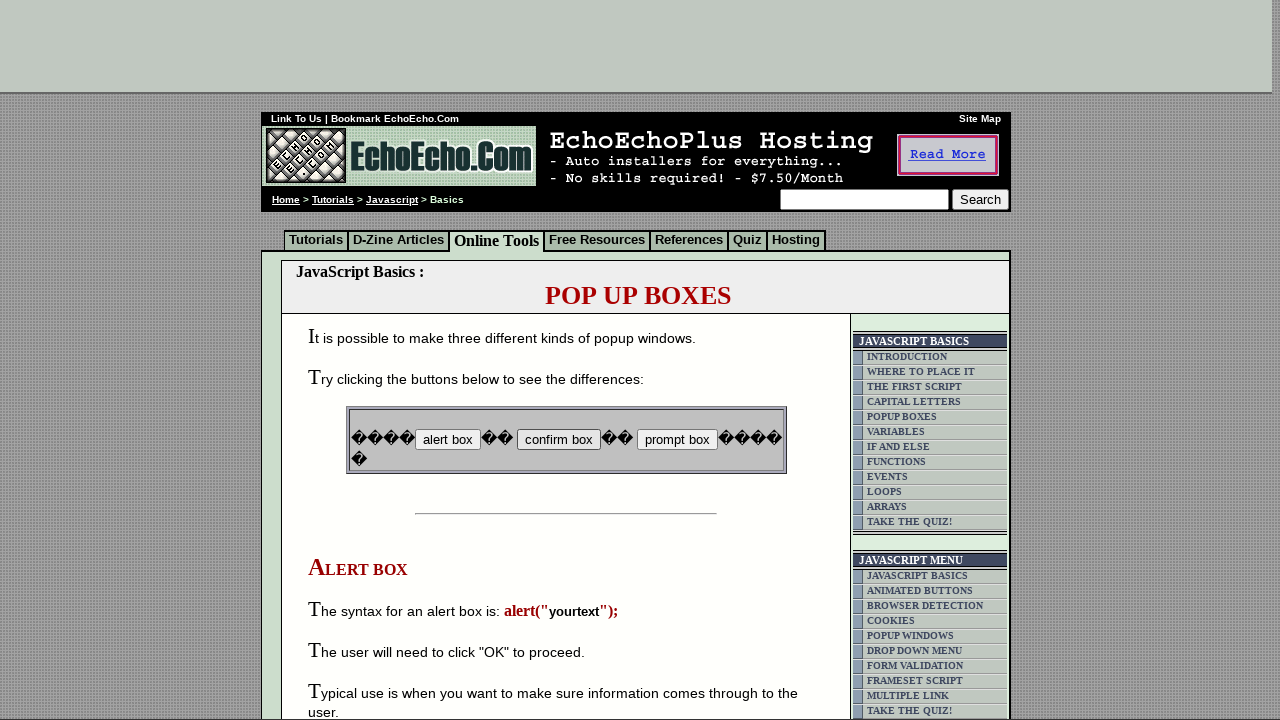

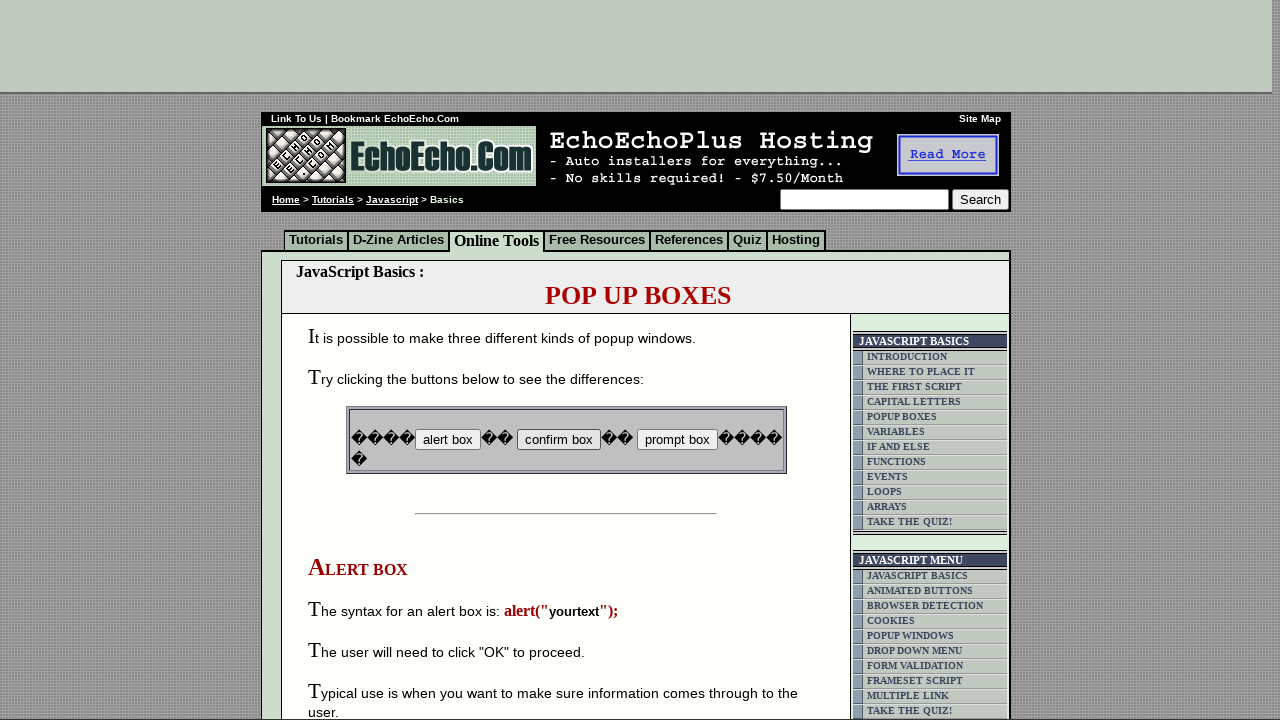